Tests calculator multiplication with both negative operands (-5 * -1 = 5)

Starting URL: https://testsheepnz.github.io/BasicCalculator.html

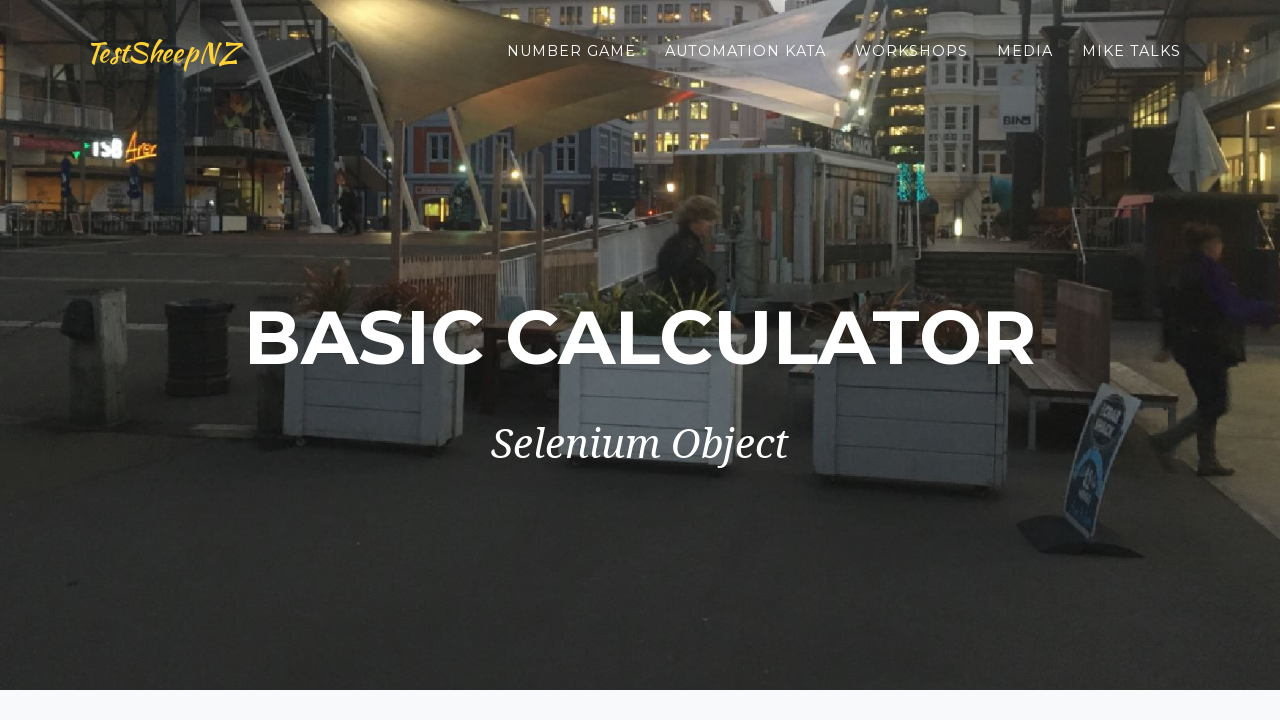

Filled first number field with -5 on #number1Field
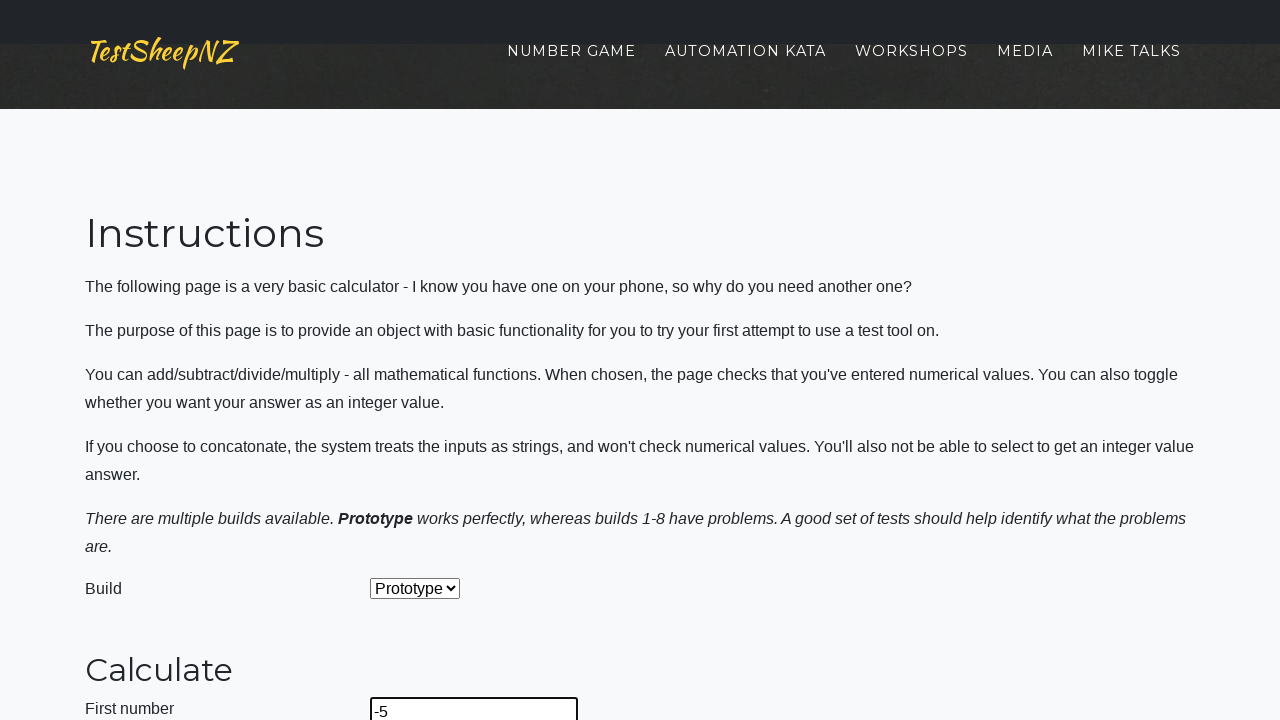

Filled second number field with -1 on #number2Field
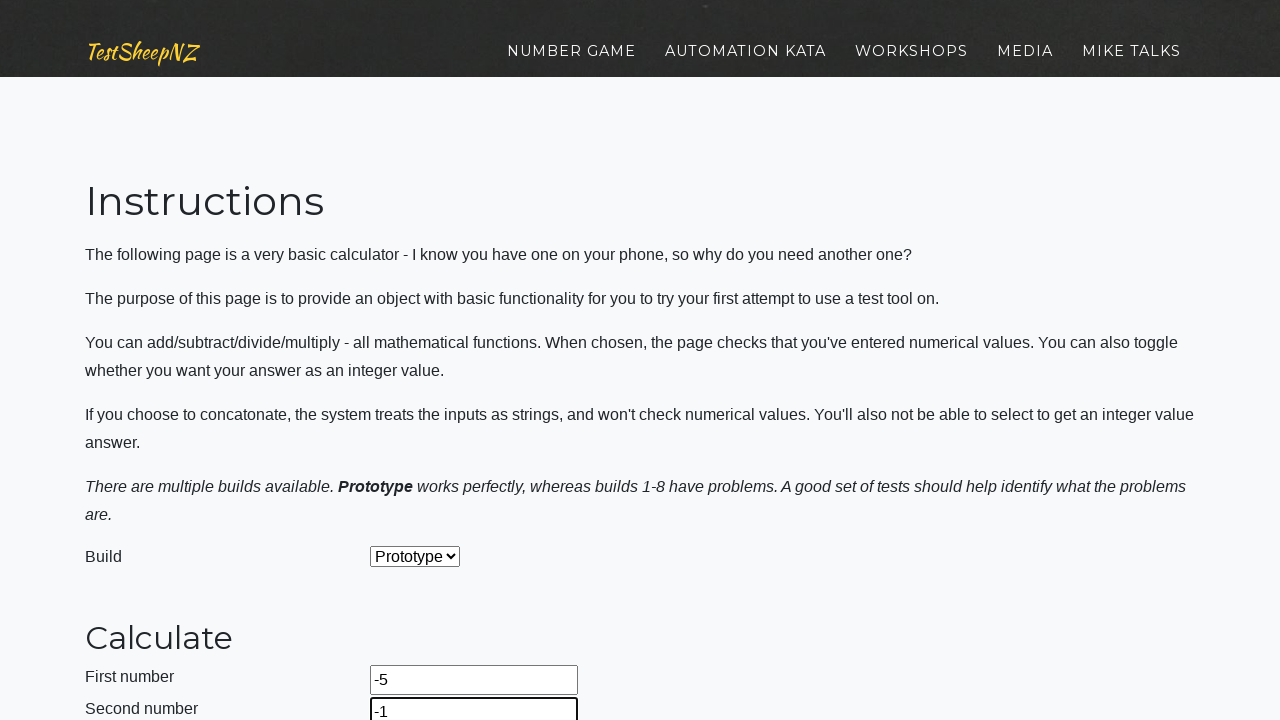

Selected Multiply operation from dropdown on #selectOperationDropdown
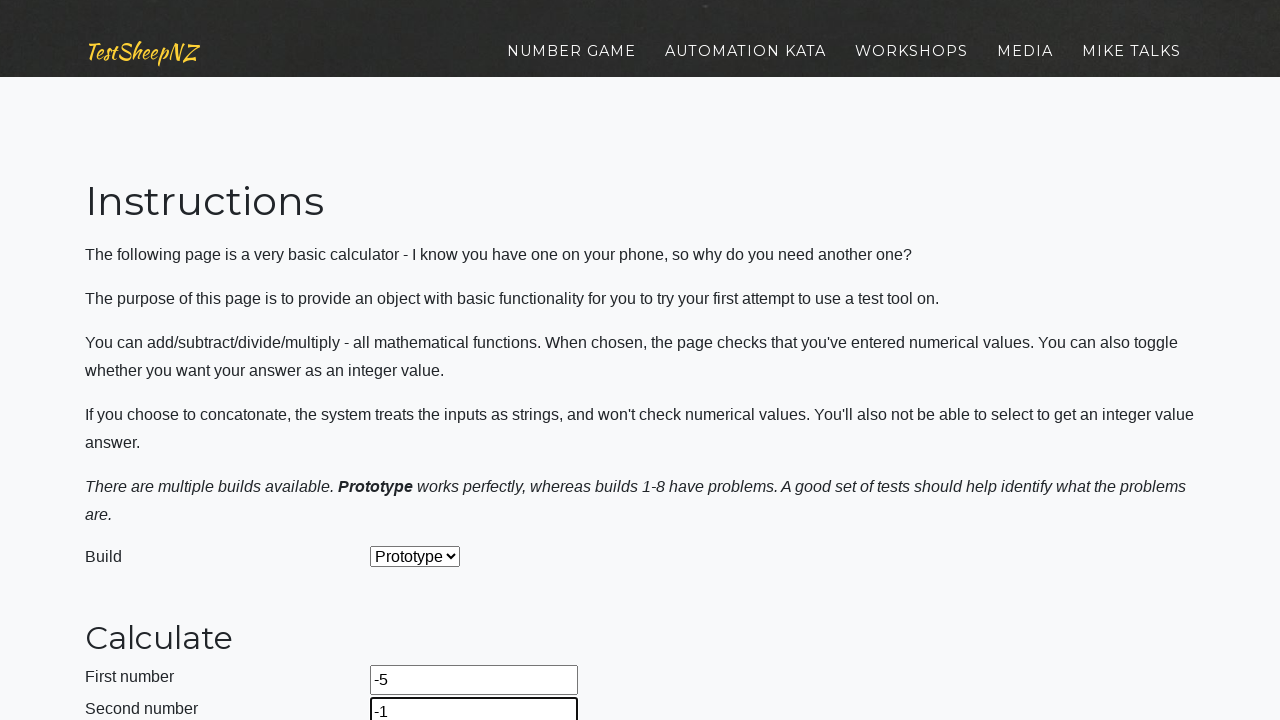

Clicked calculate button to compute -5 * -1 at (422, 361) on #calculateButton
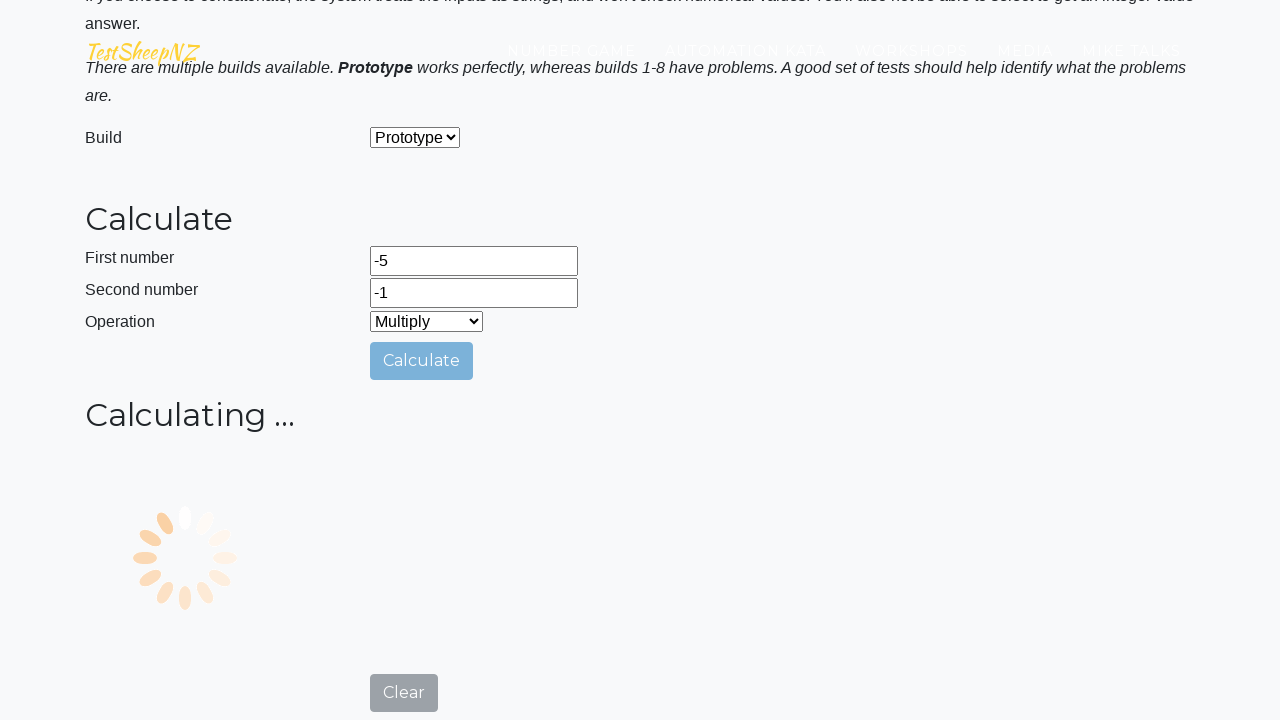

Result field appeared with answer
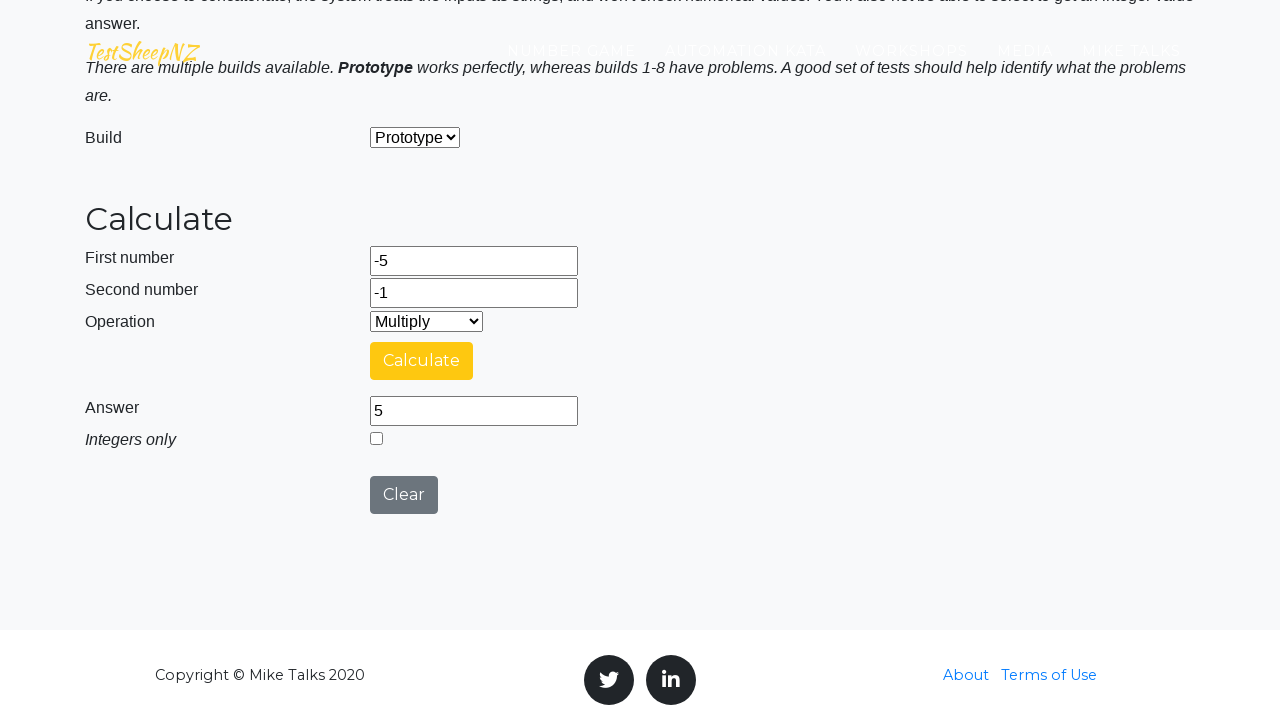

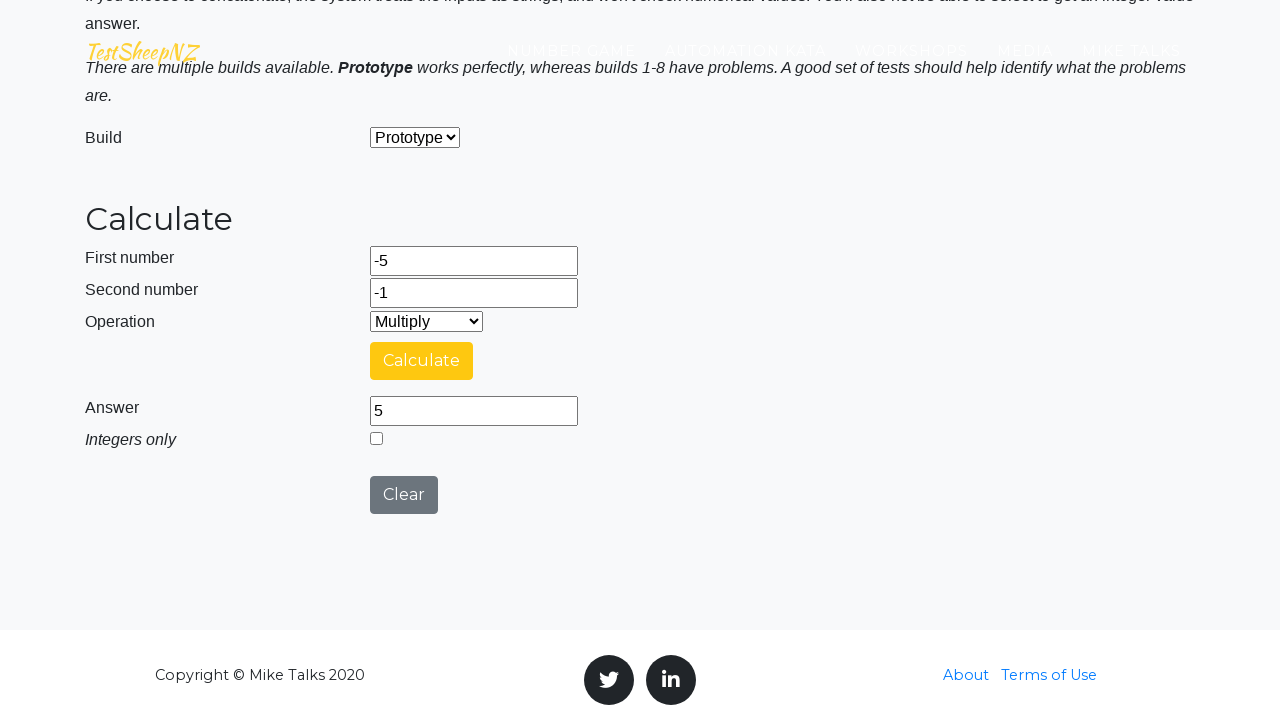